Tests dynamic controls page by clicking Remove button, verifying "It's gone!" message appears, then clicking Add button and verifying "It's back!" message appears

Starting URL: https://the-internet.herokuapp.com/dynamic_controls

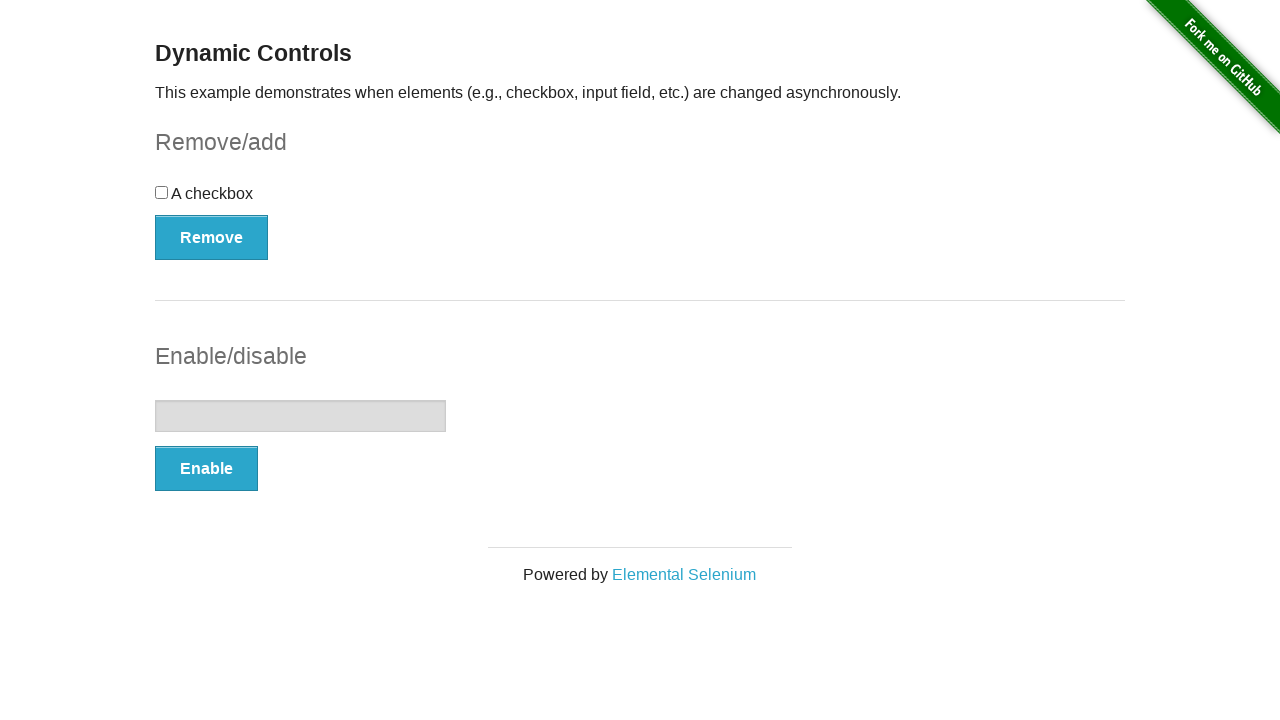

Clicked Remove button at (212, 237) on xpath=//*[@onclick='swapCheckbox()']
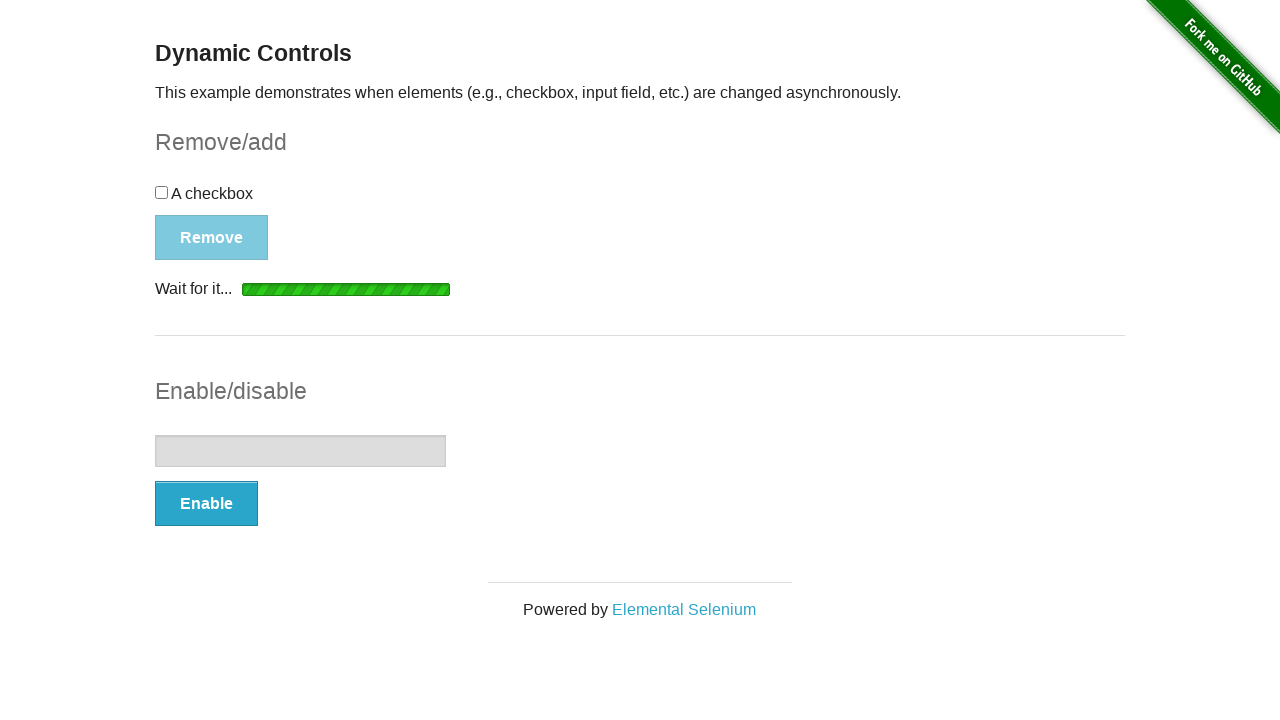

Waited for "It's gone!" message to appear
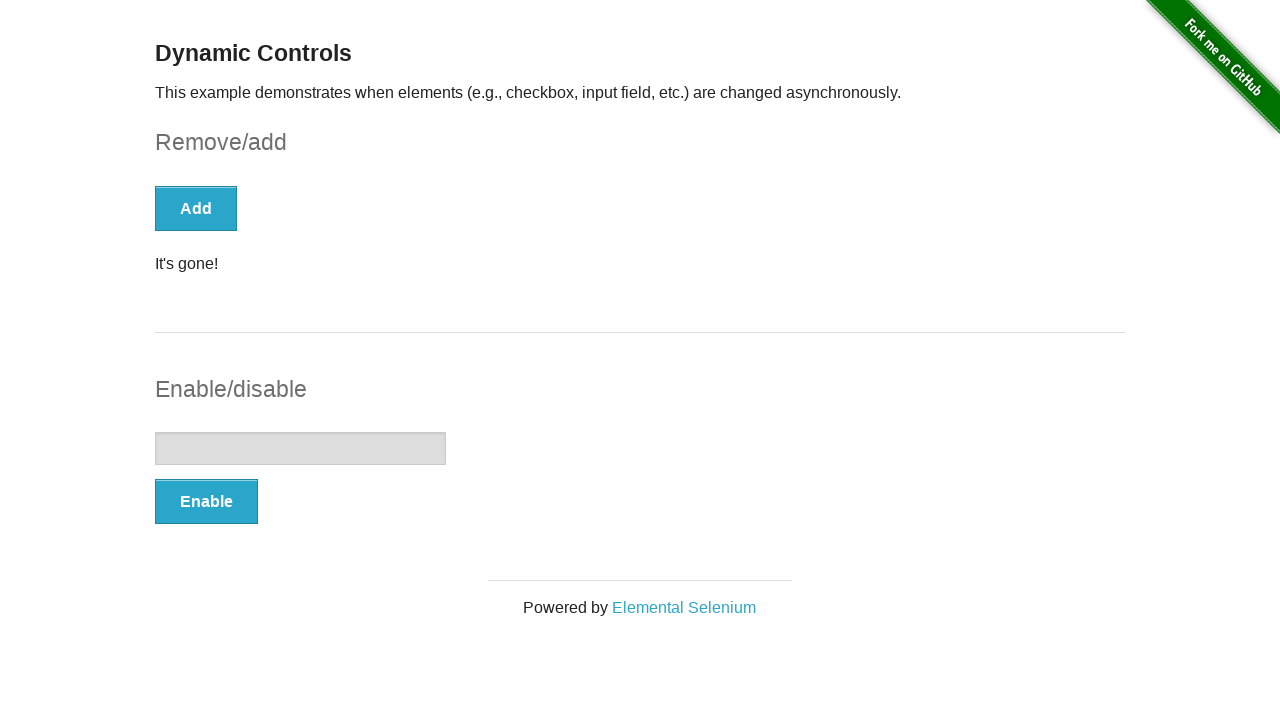

Verified "It's gone!" message is visible
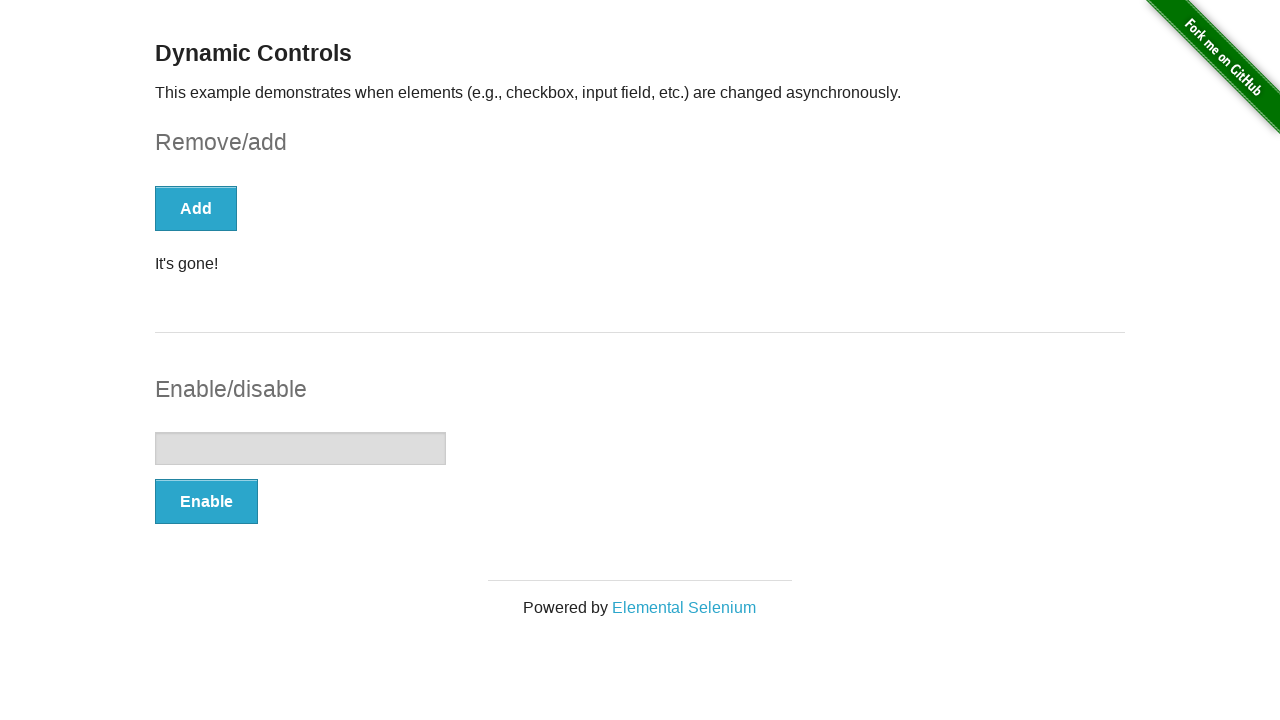

Clicked Add button at (196, 208) on xpath=//*[text()='Add']
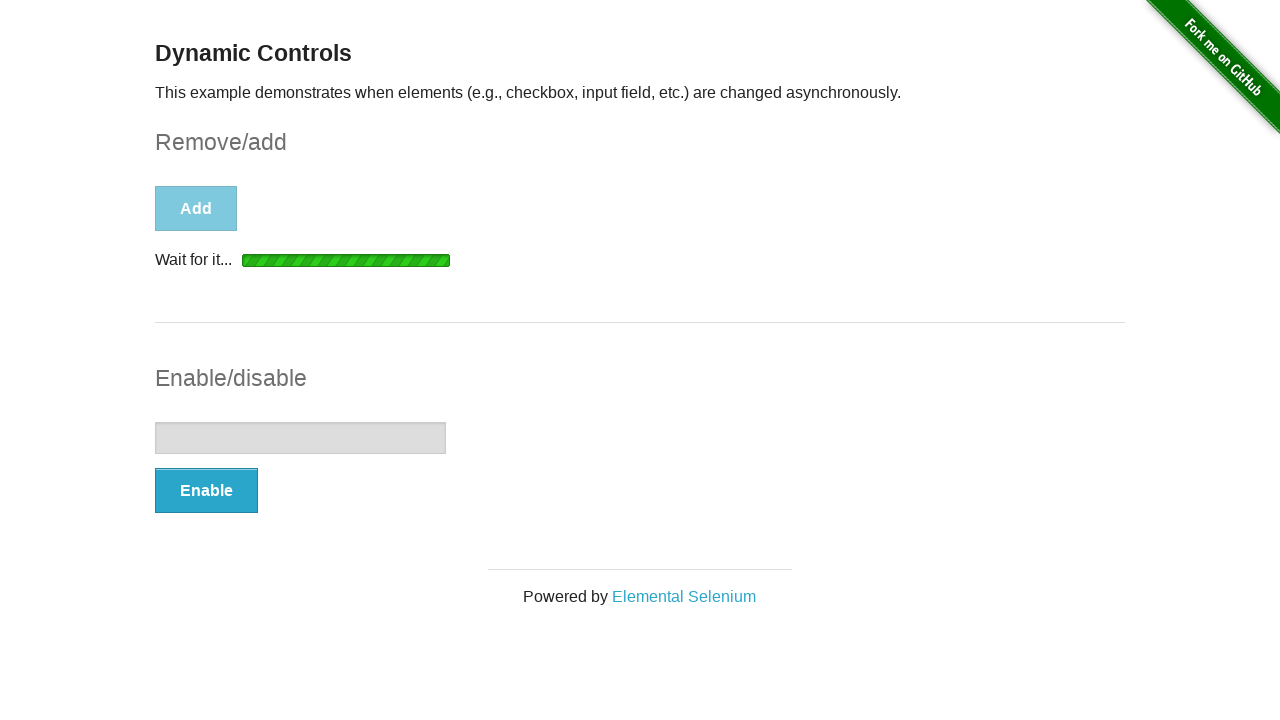

Waited for "It's back!" message to appear
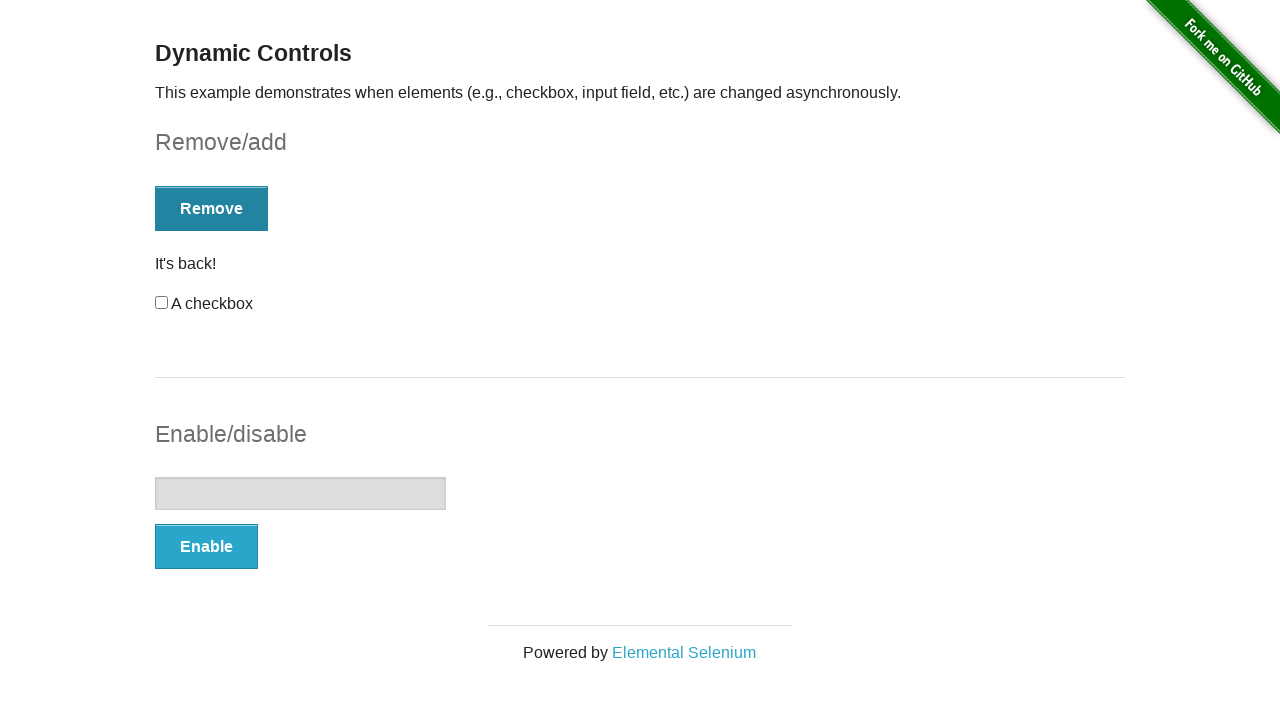

Verified "It's back!" message is visible
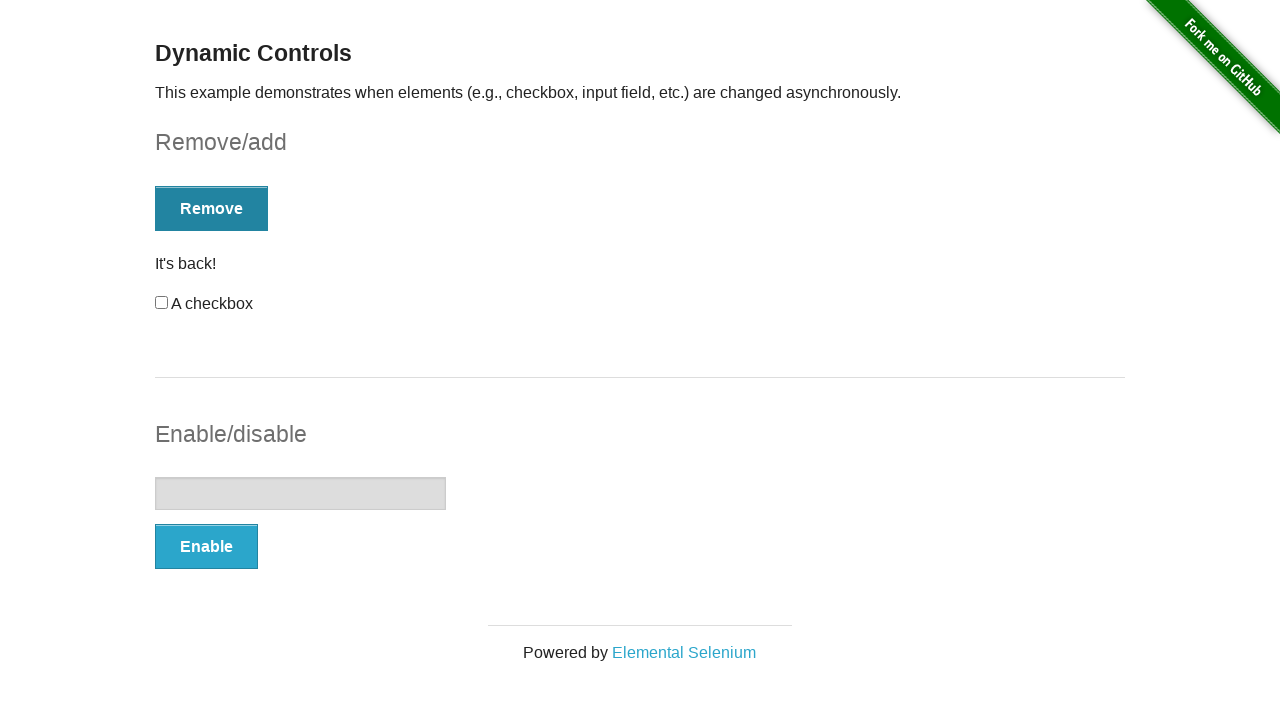

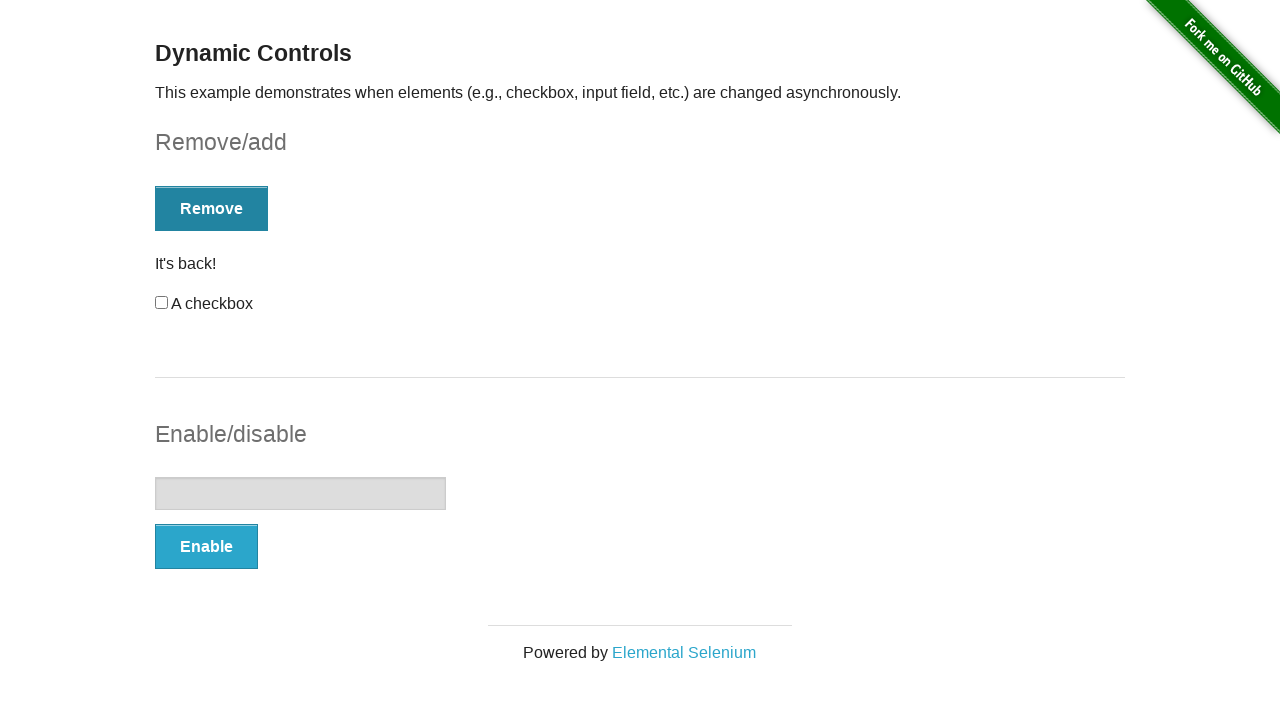